Tests navigating between filter views and returning to display all items

Starting URL: https://demo.playwright.dev/todomvc

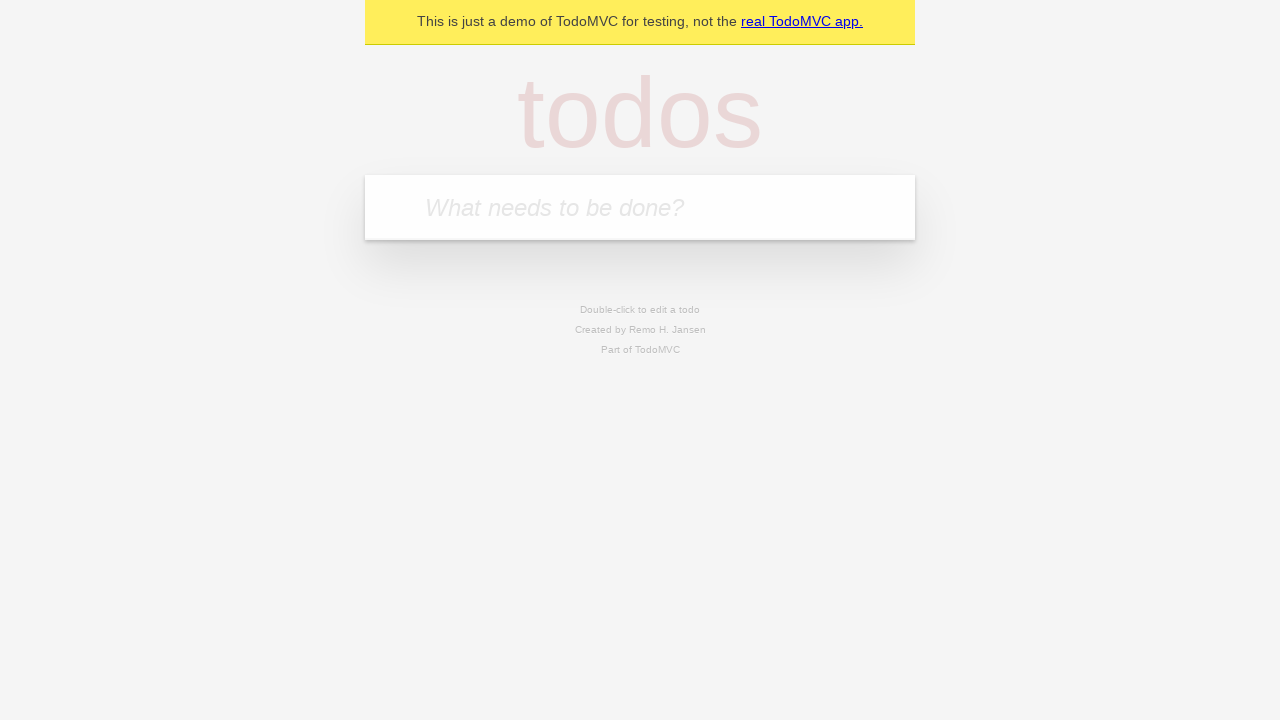

Filled input field with 'buy some cheese' on internal:attr=[placeholder="What needs to be done?"i]
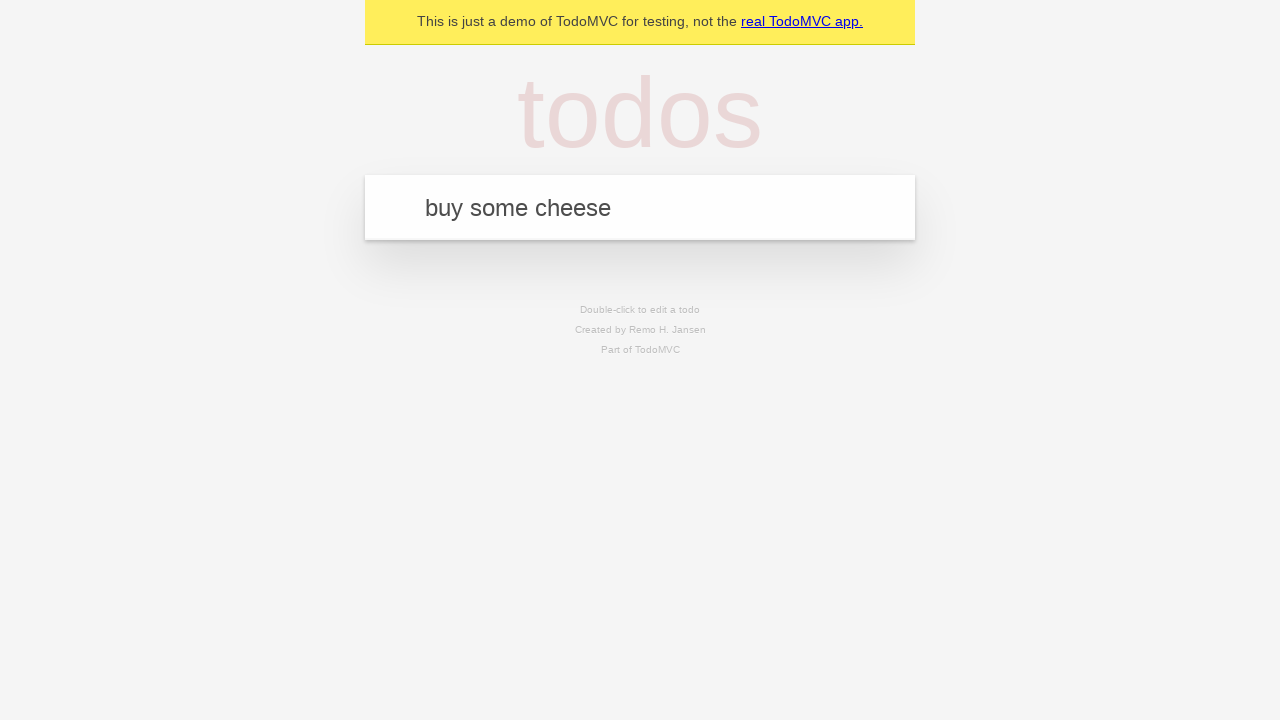

Pressed Enter to add first todo item on internal:attr=[placeholder="What needs to be done?"i]
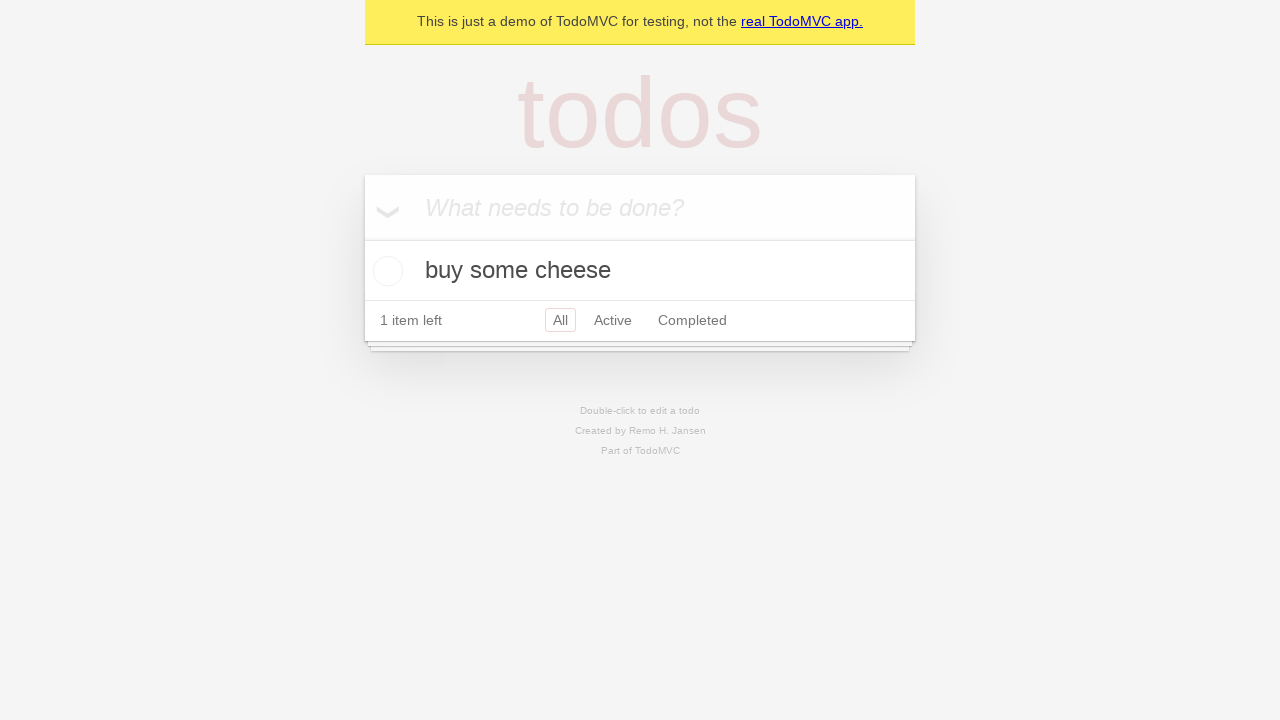

Filled input field with 'feed the cat' on internal:attr=[placeholder="What needs to be done?"i]
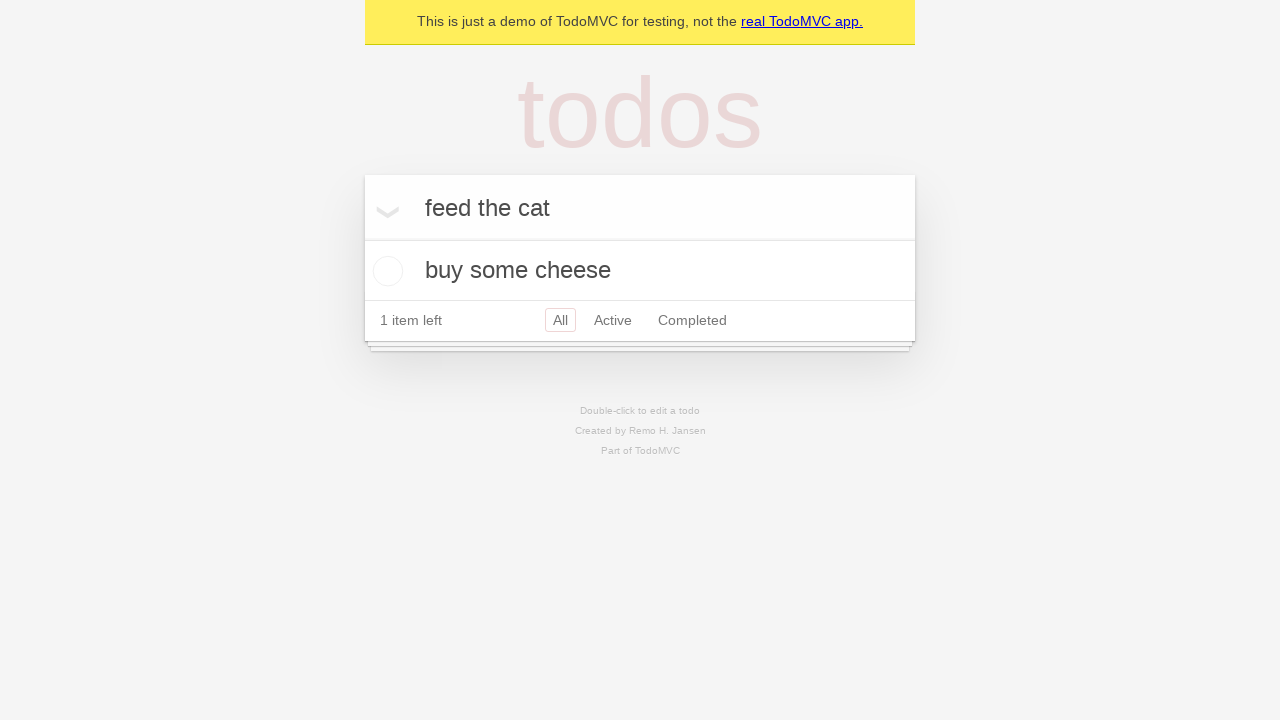

Pressed Enter to add second todo item on internal:attr=[placeholder="What needs to be done?"i]
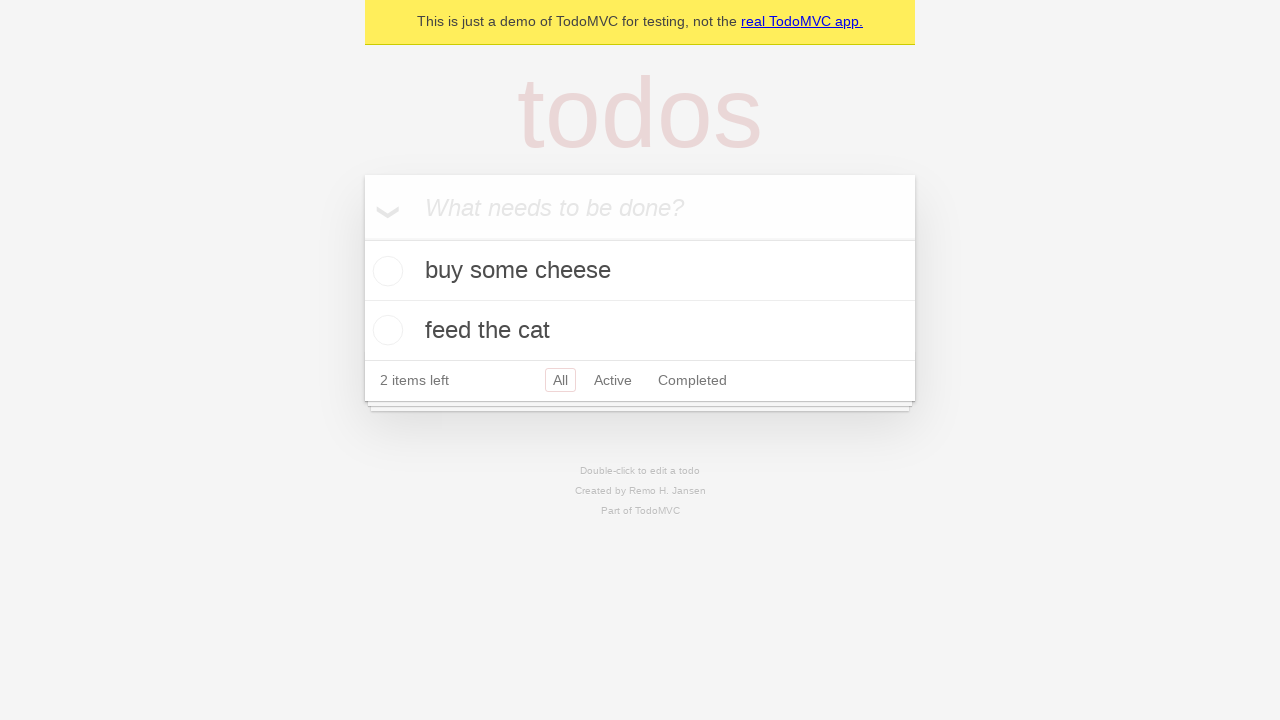

Filled input field with 'book a doctors appointment' on internal:attr=[placeholder="What needs to be done?"i]
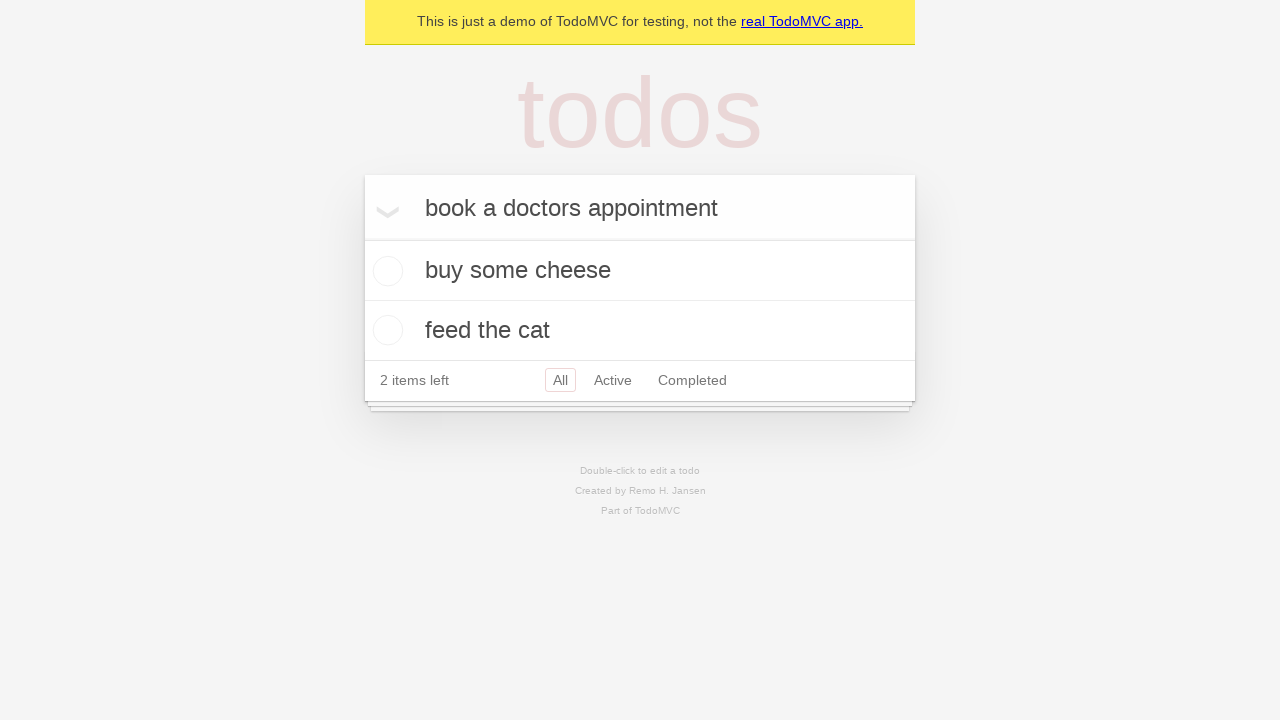

Pressed Enter to add third todo item on internal:attr=[placeholder="What needs to be done?"i]
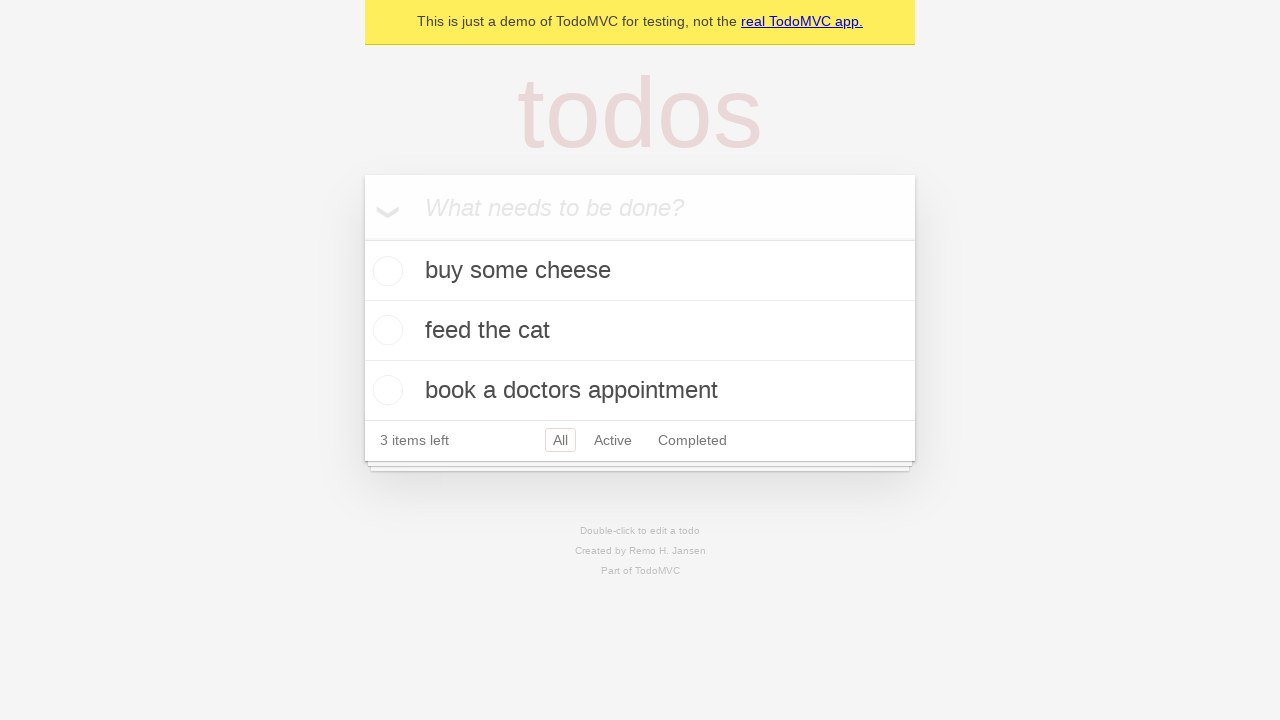

Waited for all 3 todo items to be created
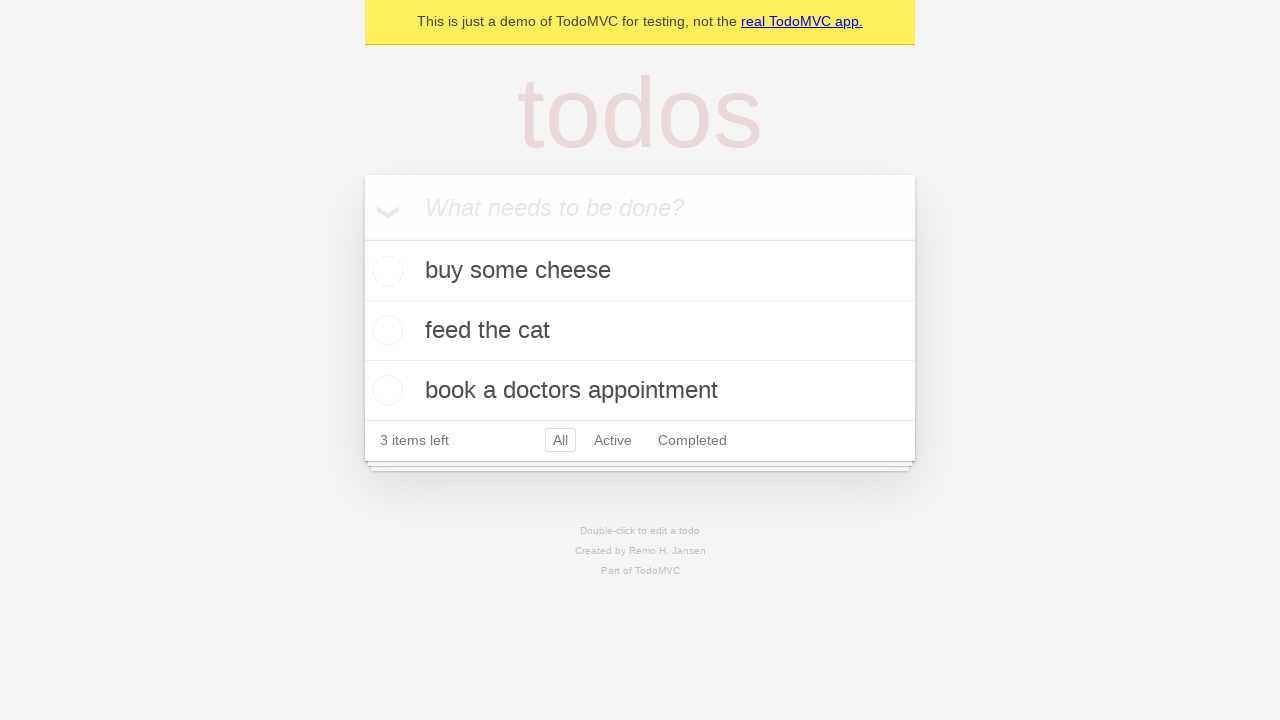

Checked the second todo item (feed the cat) at (385, 330) on internal:testid=[data-testid="todo-item"s] >> nth=1 >> internal:role=checkbox
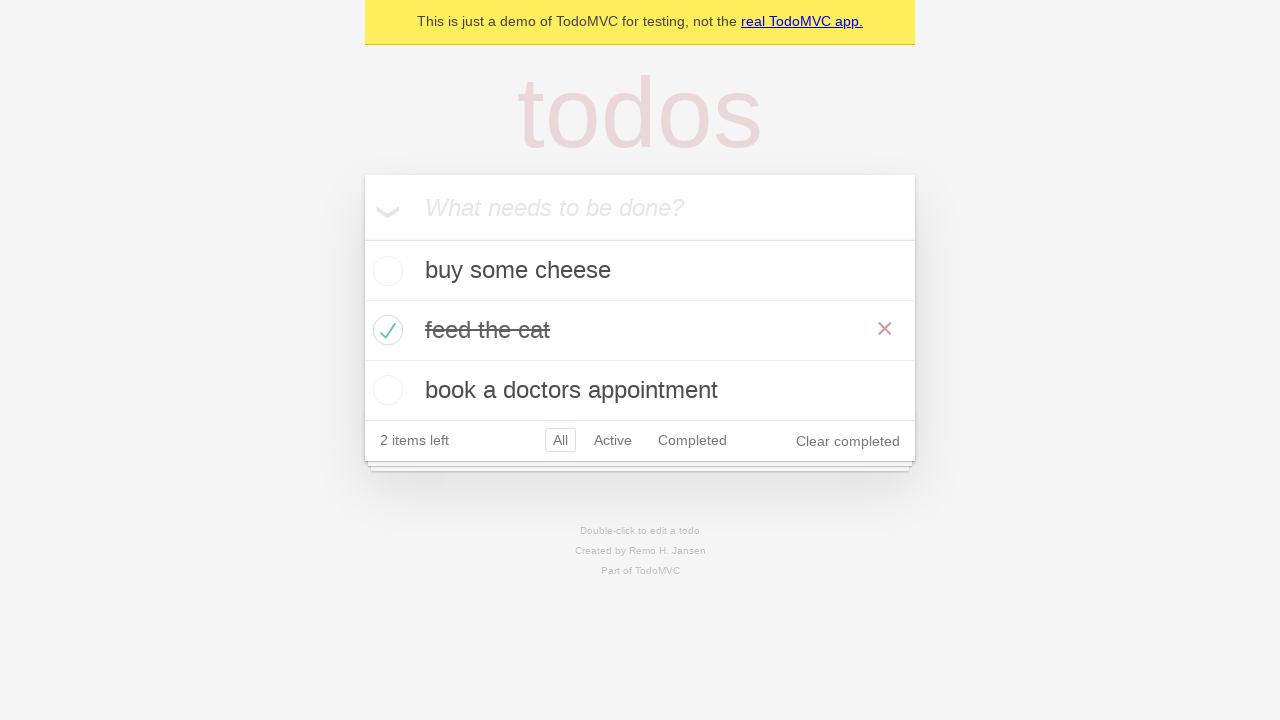

Clicked Active filter to display only active items at (613, 440) on internal:role=link[name="Active"i]
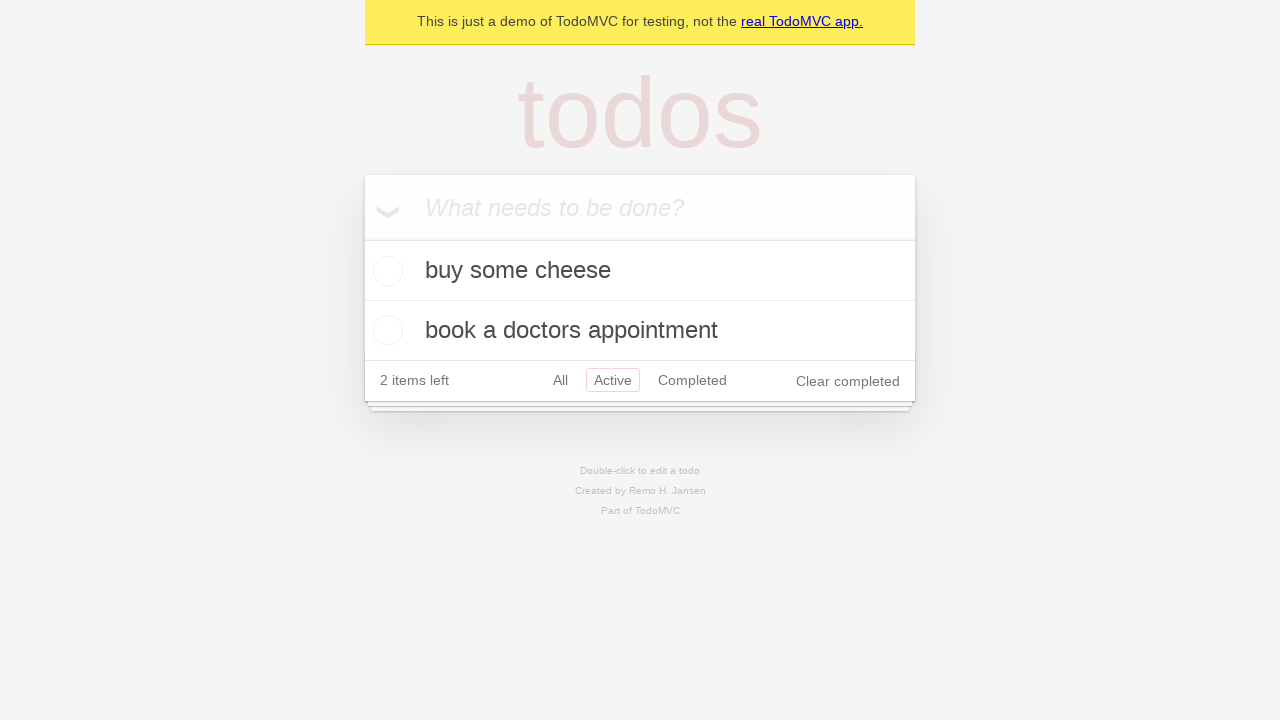

Clicked Completed filter to display only completed items at (692, 380) on internal:role=link[name="Completed"i]
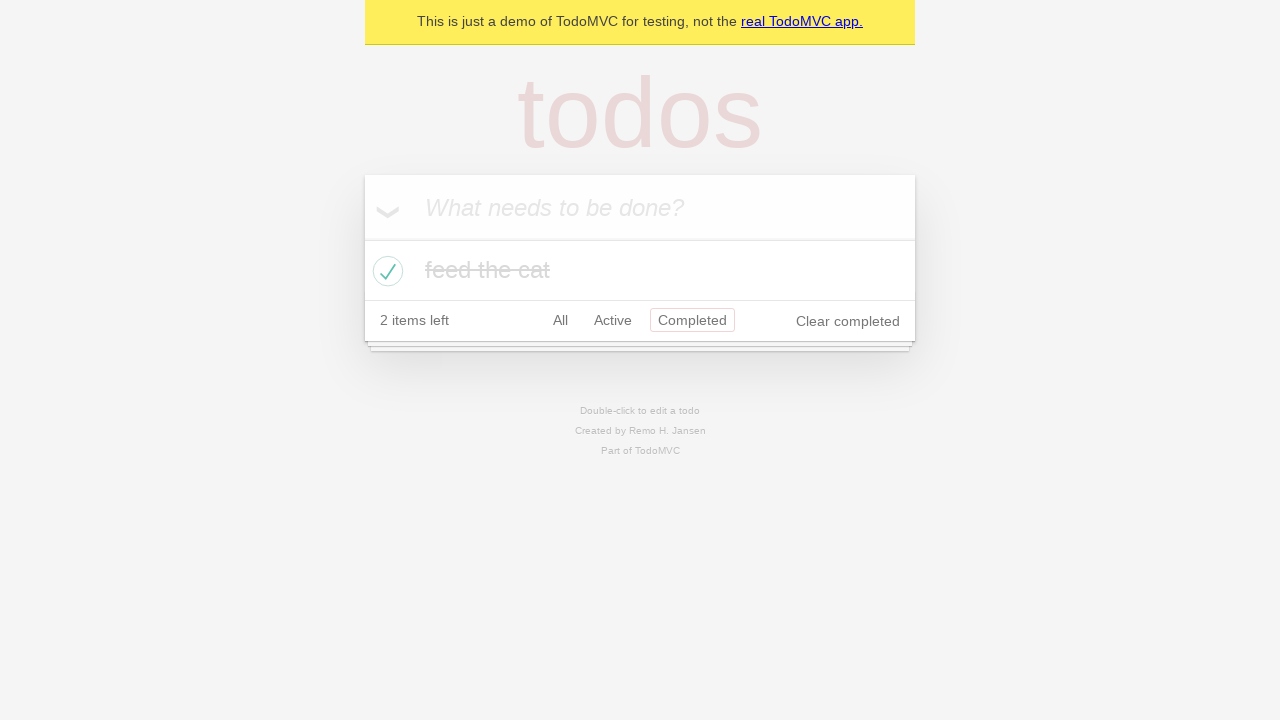

Clicked All filter to display all items at (560, 320) on internal:role=link[name="All"i]
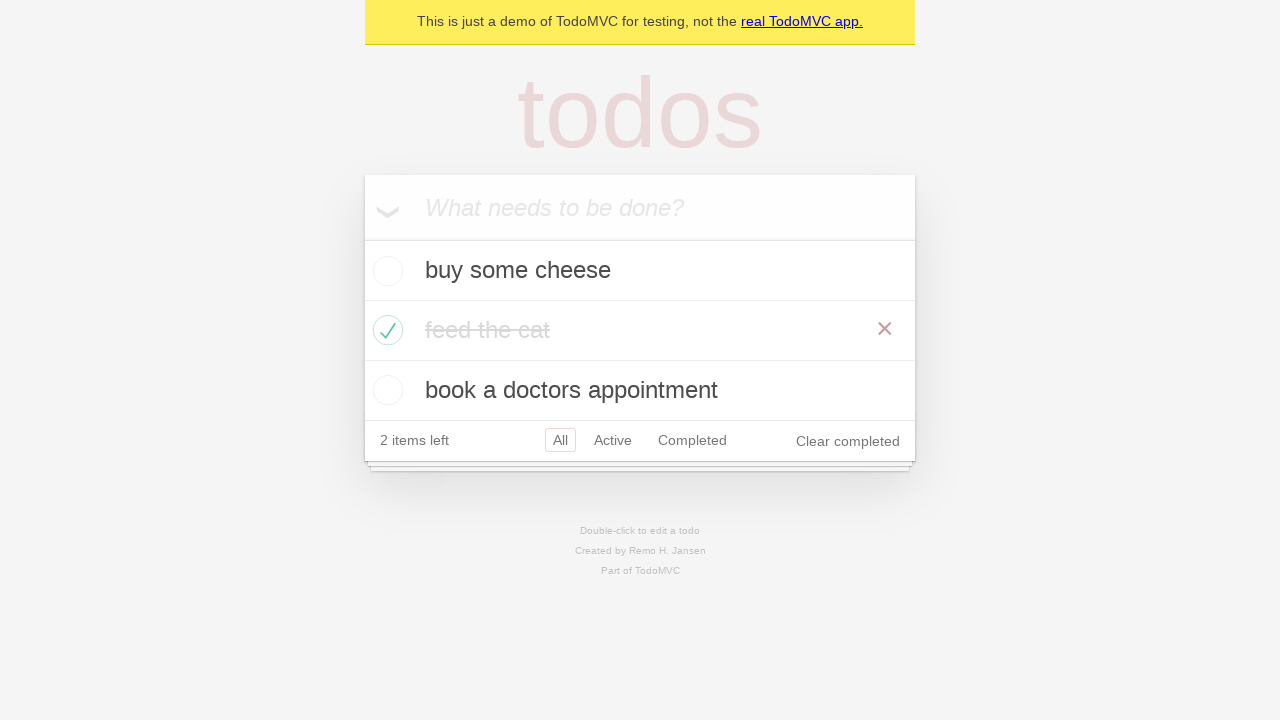

Waited for all 3 items to be displayed after clicking All filter
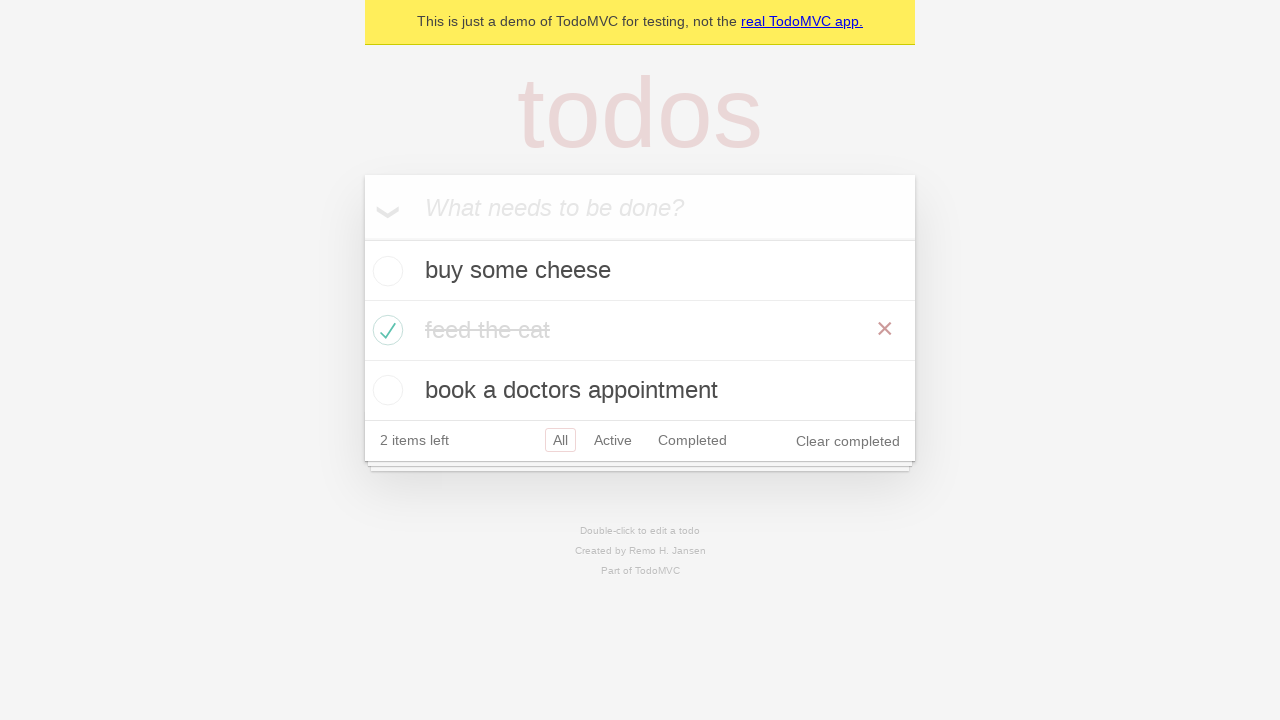

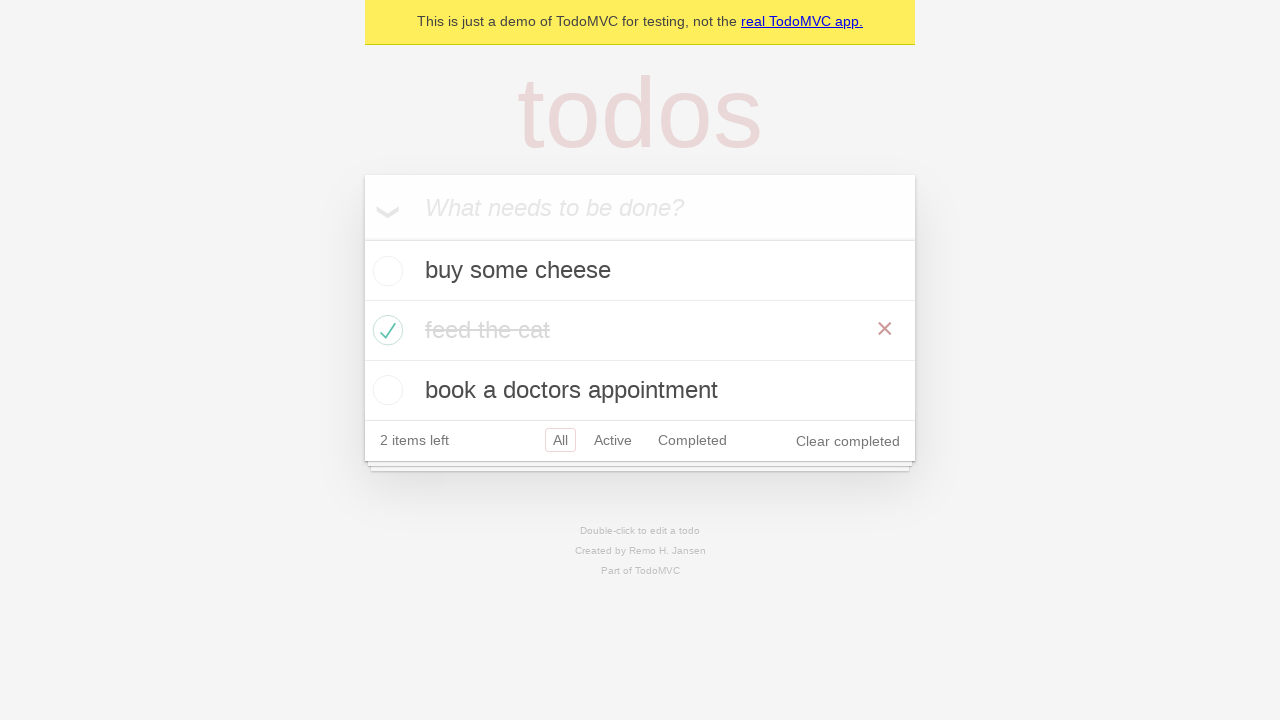